Creates two todo items, marks one as completed, clicks the Active filter, and verifies only the active (non-completed) item is shown

Starting URL: https://todomvc.com/examples/react/dist/

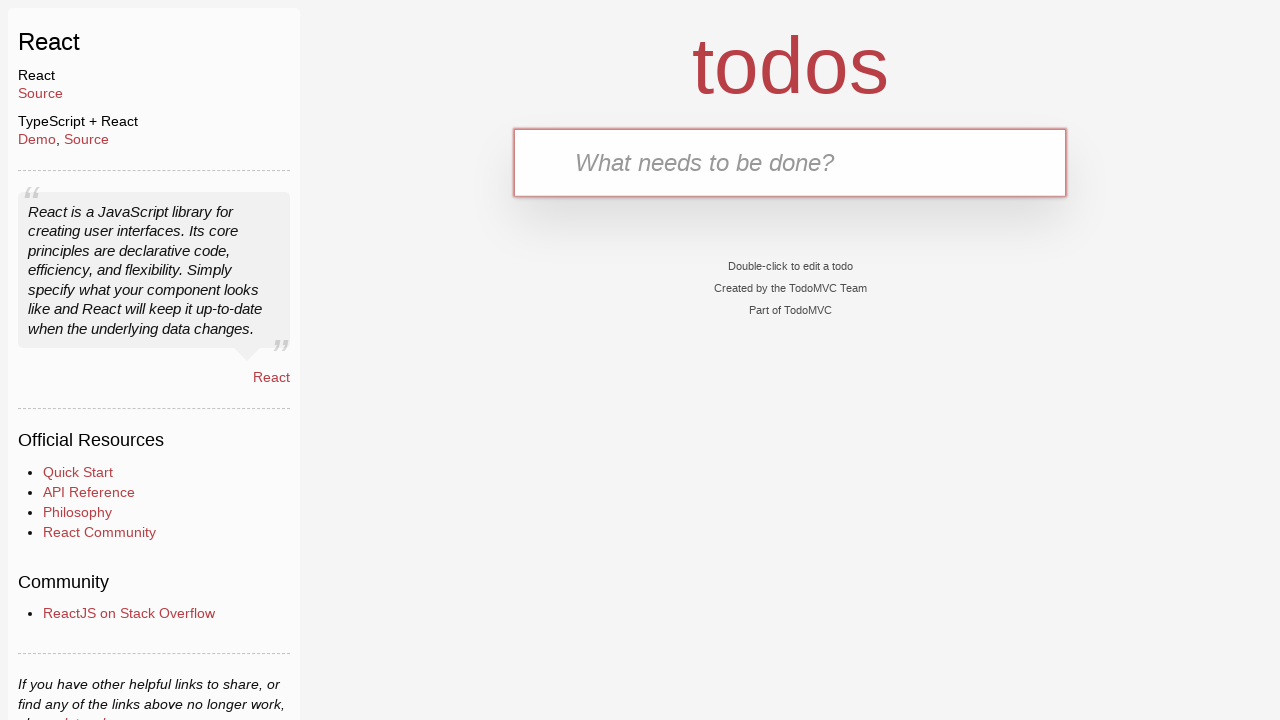

Filled new todo input with 'Active task to do' on .new-todo
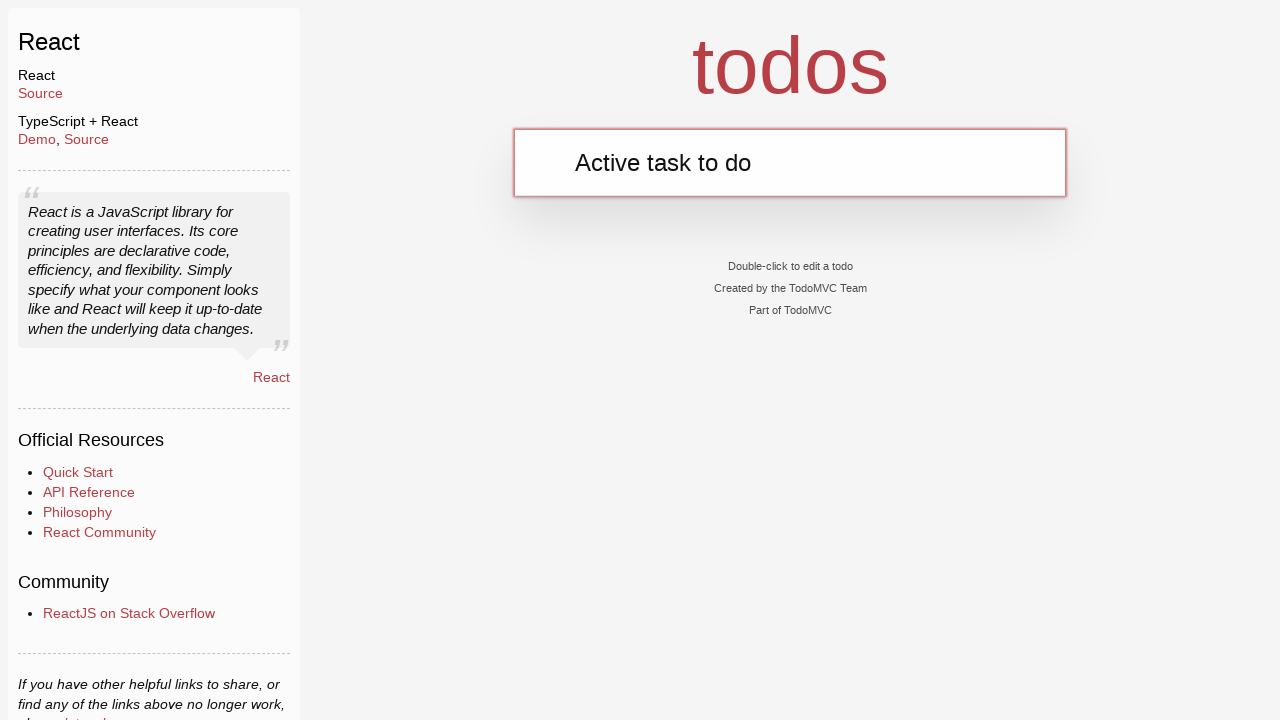

Pressed Enter to create first todo item on .new-todo
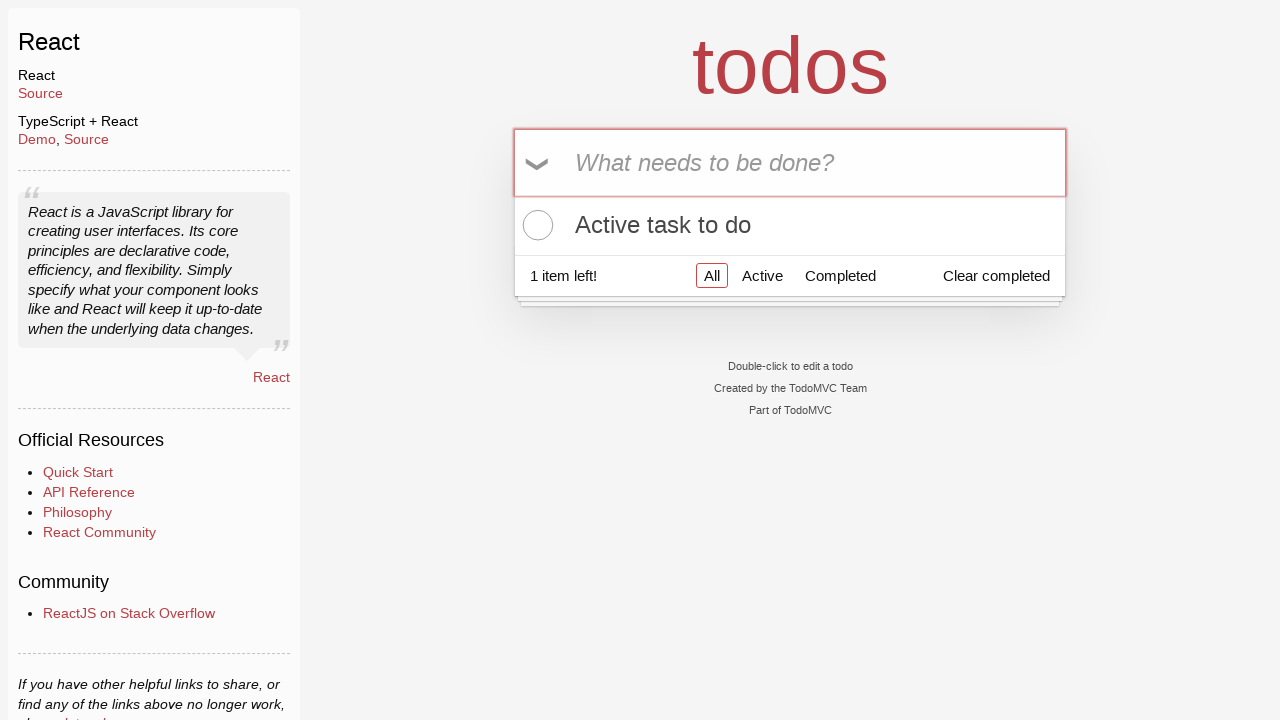

Filled new todo input with 'Task to mark complete' on .new-todo
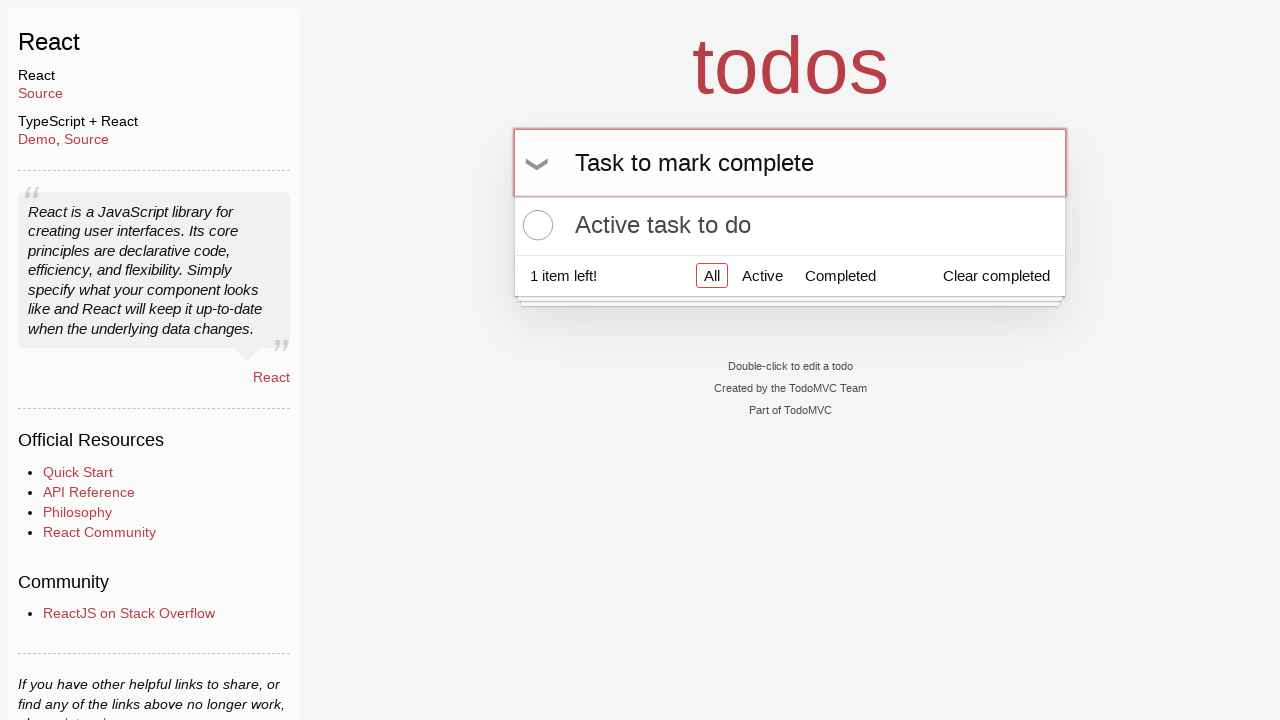

Pressed Enter to create second todo item on .new-todo
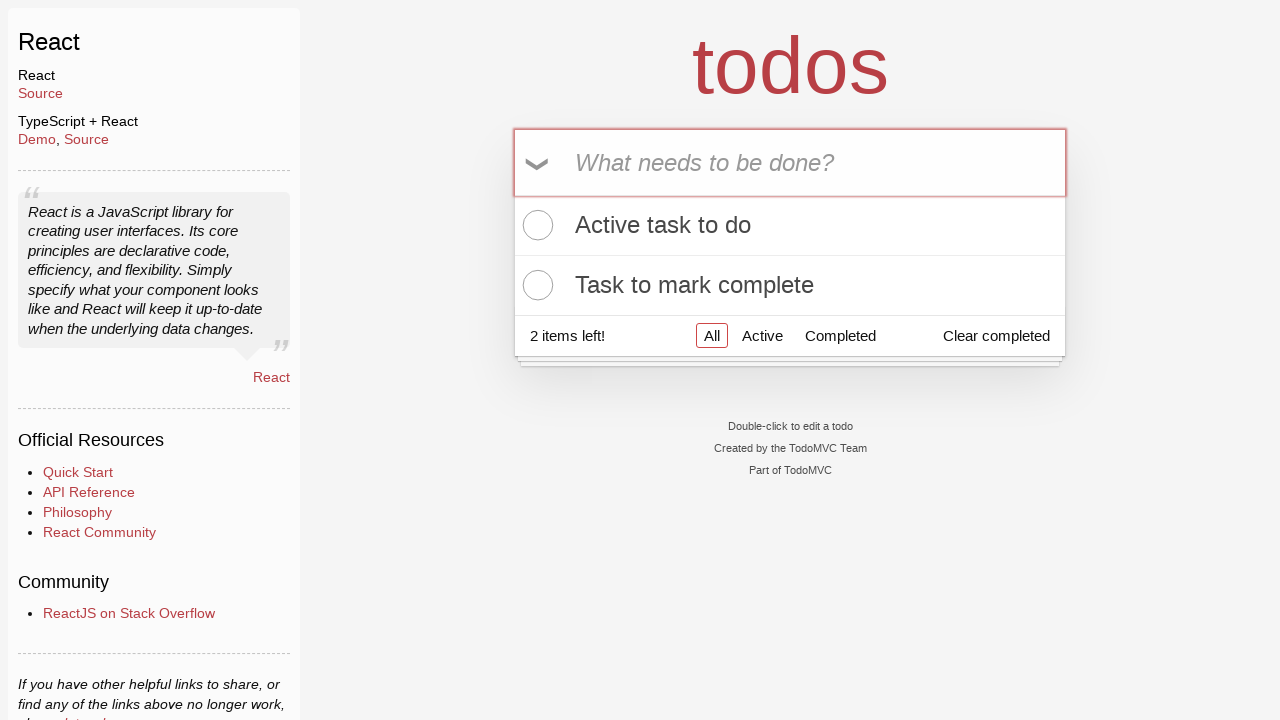

Verified 2 todo items were created
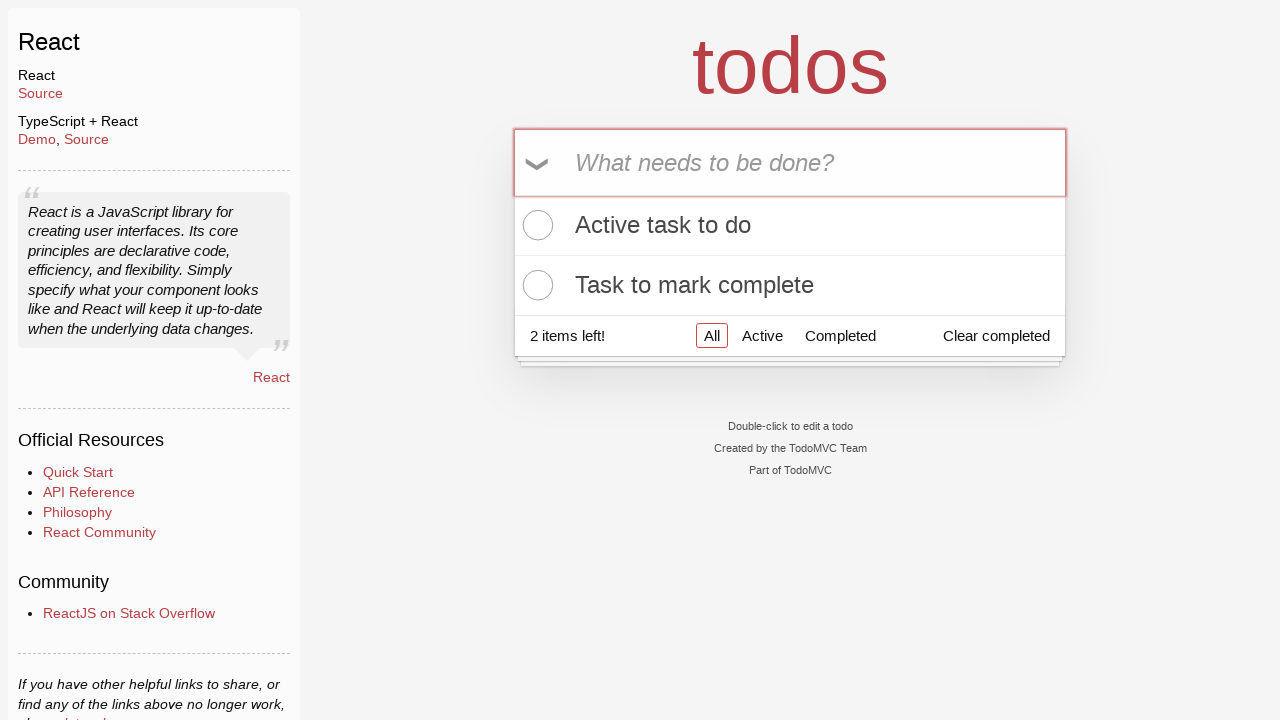

Clicked checkbox to mark second todo item as completed at (535, 285) on .todo-list li >> nth=1 >> input.toggle
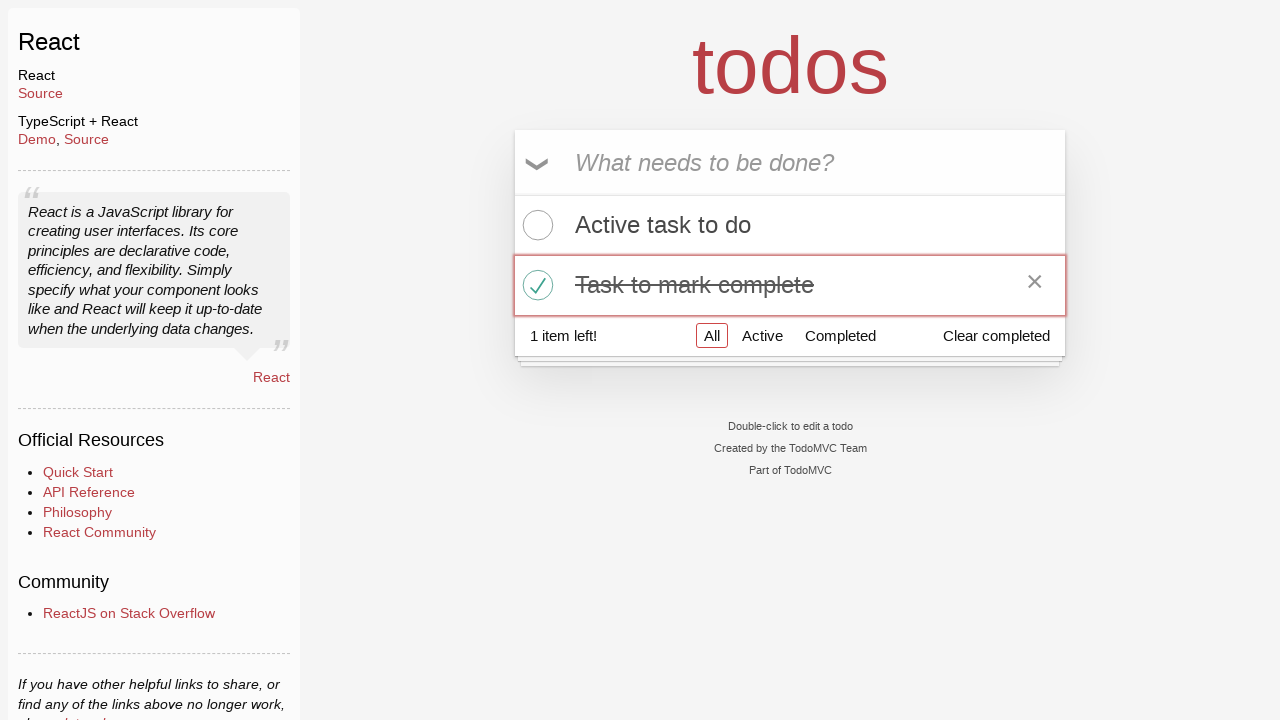

Verified second todo item has 'completed' class
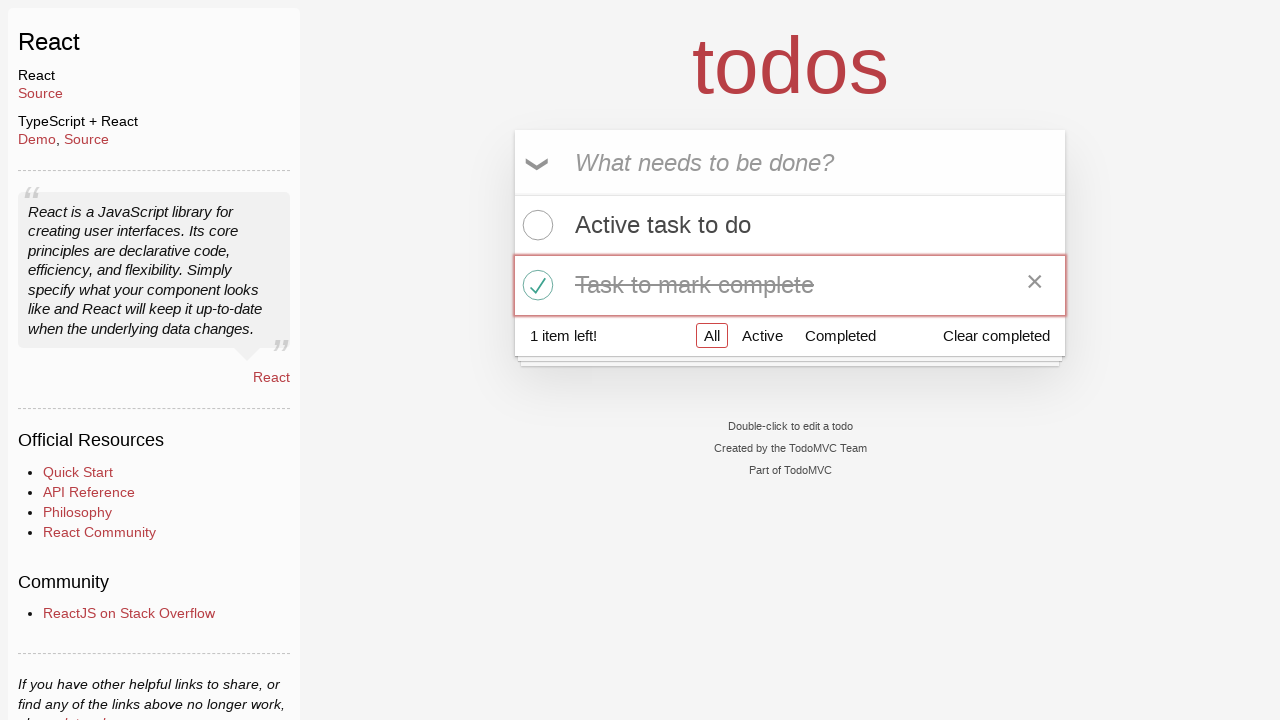

Clicked the Active filter at (762, 335) on a[href="#/active"]
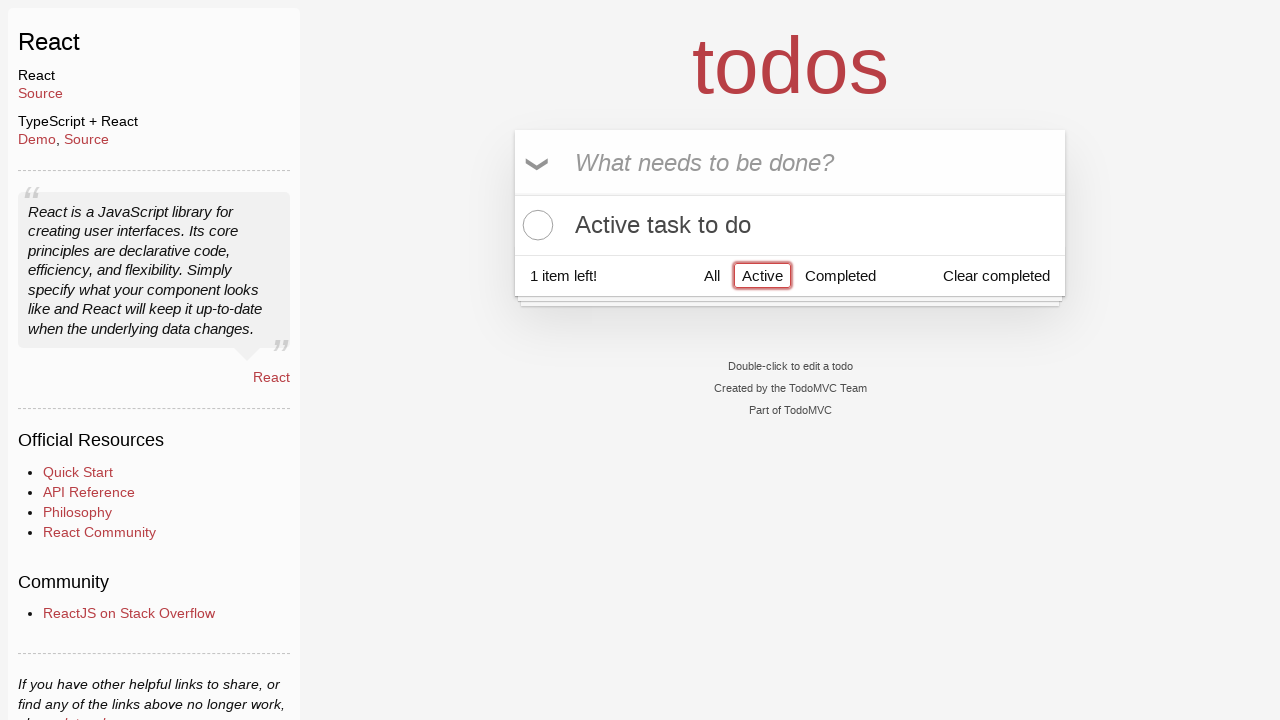

Verified only 1 active todo item is displayed after filtering
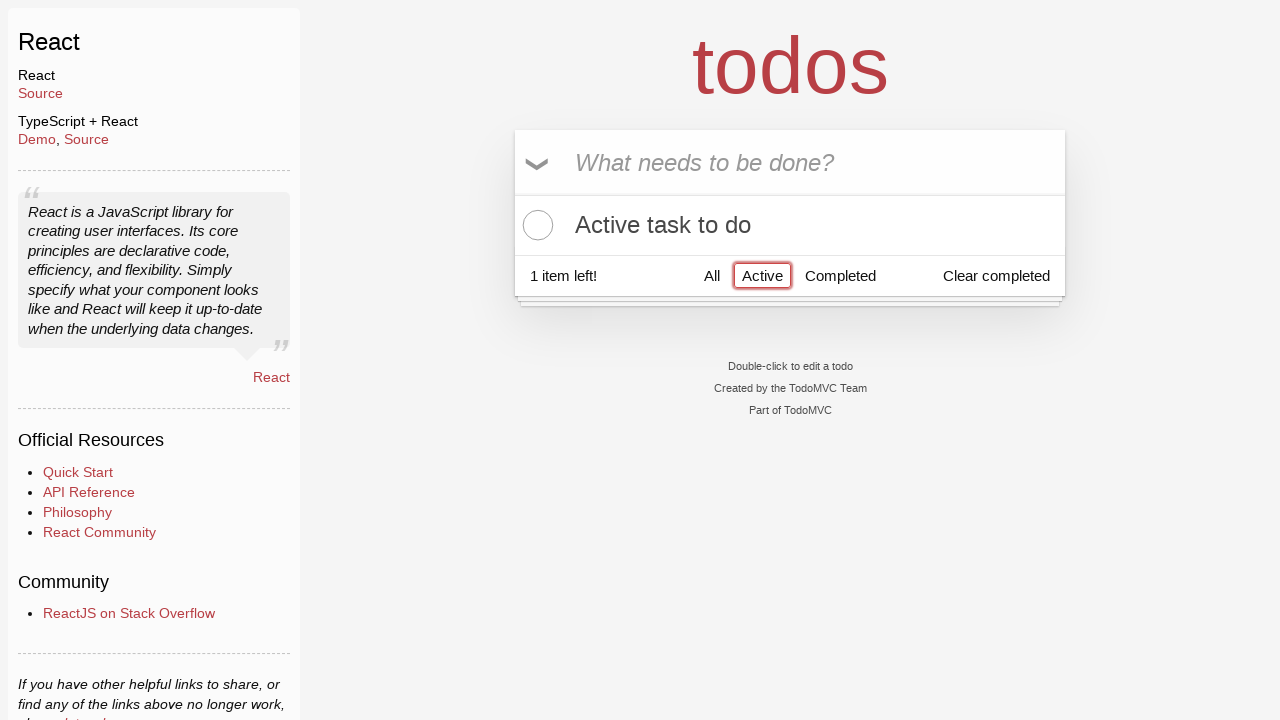

Verified the active todo item contains the correct text 'Active task to do'
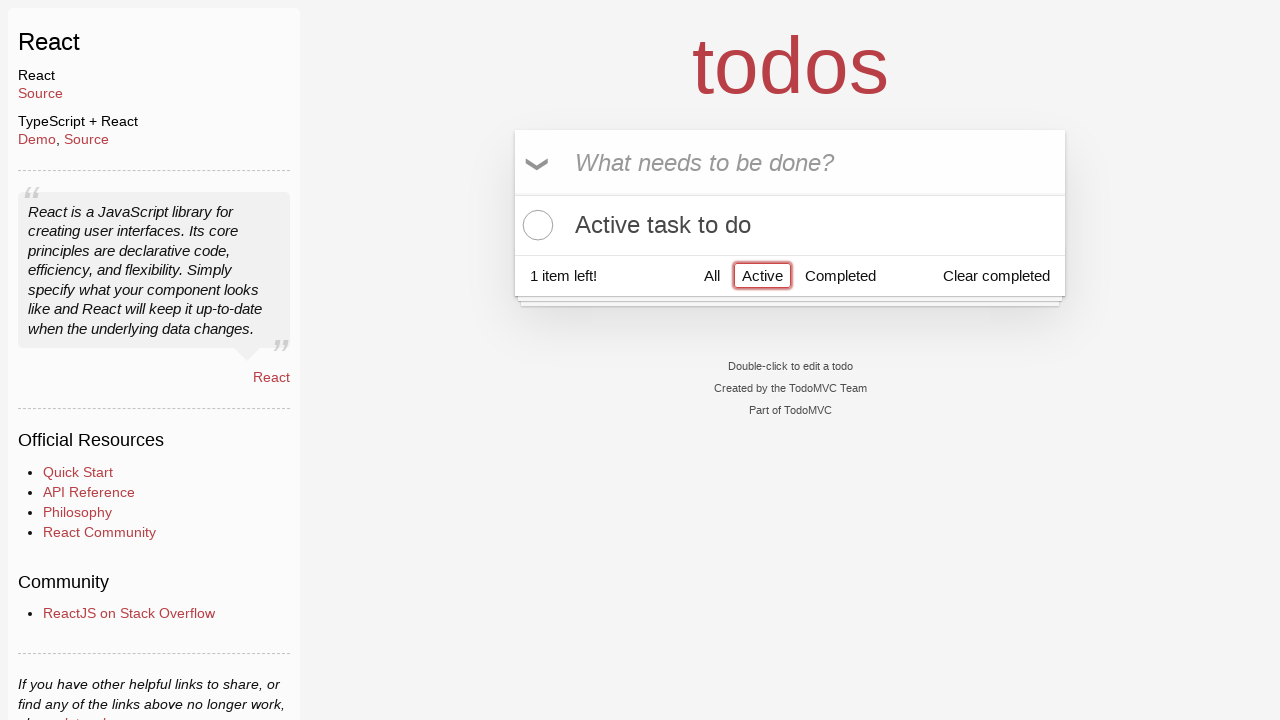

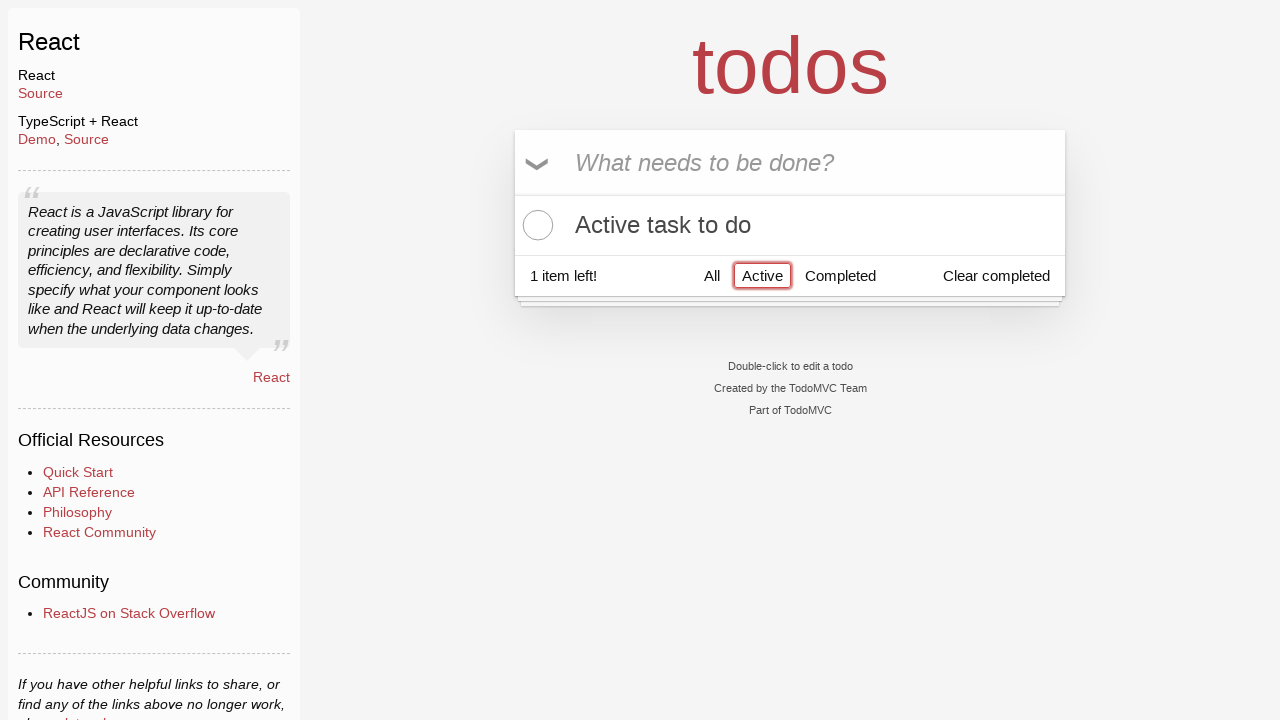